Tests that the Clear completed button displays correctly after completing an item

Starting URL: https://demo.playwright.dev/todomvc

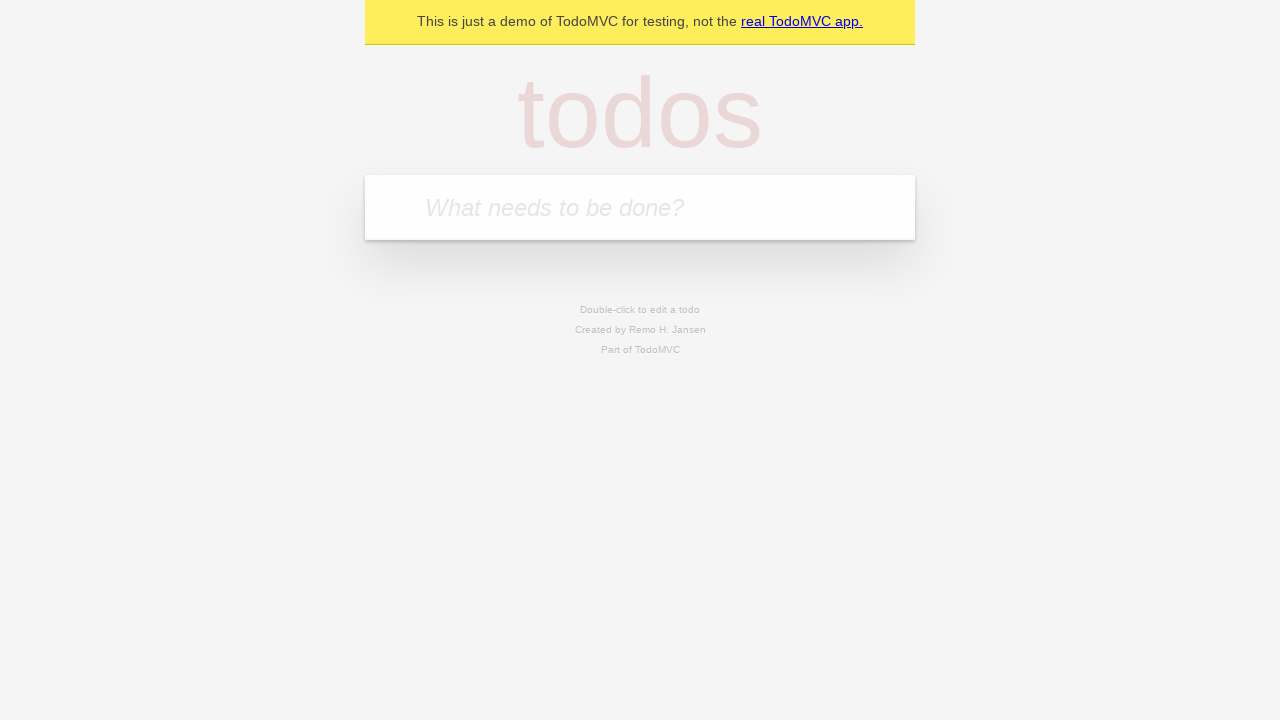

Filled todo input with 'buy some cheese' on internal:attr=[placeholder="What needs to be done?"i]
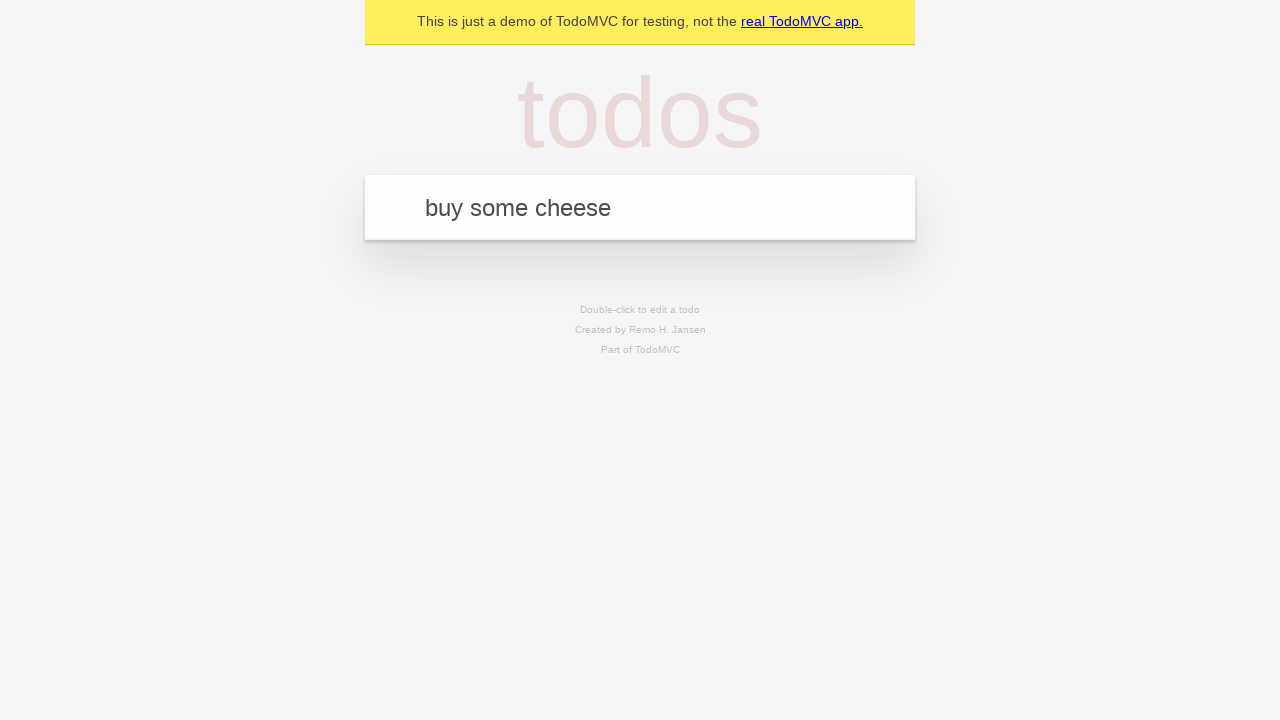

Pressed Enter to add first todo item on internal:attr=[placeholder="What needs to be done?"i]
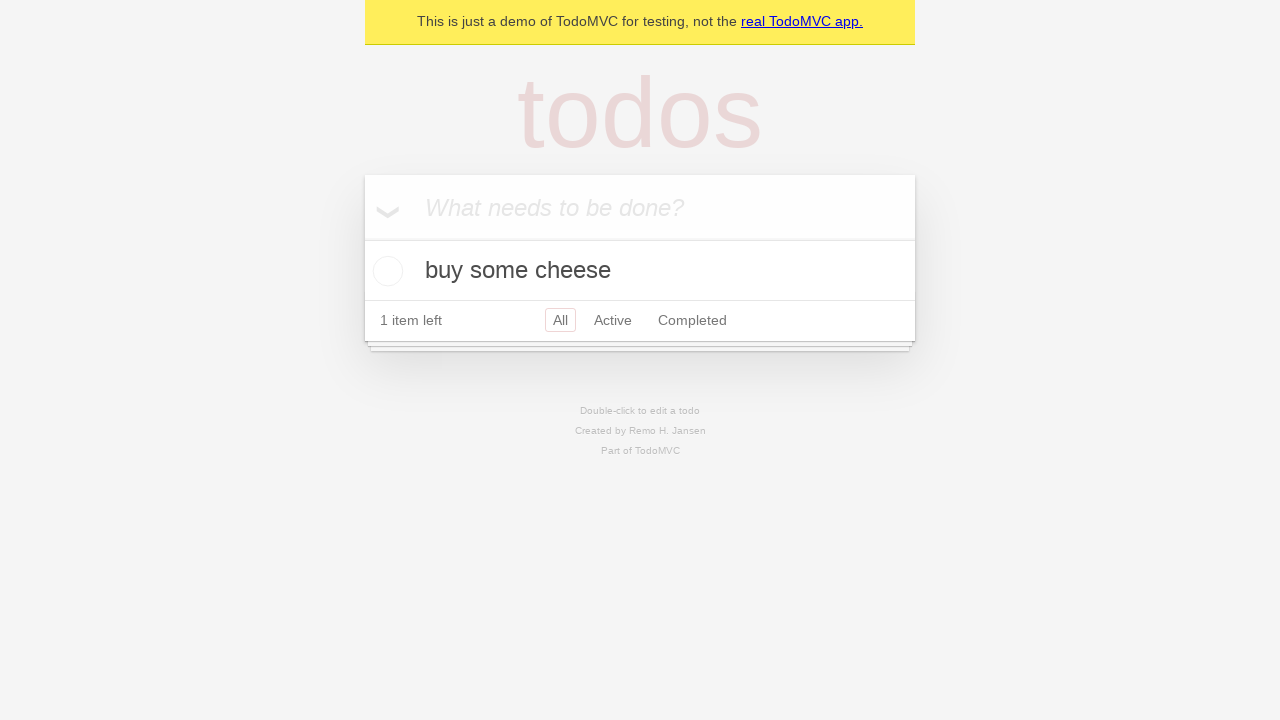

Filled todo input with 'feed the cat' on internal:attr=[placeholder="What needs to be done?"i]
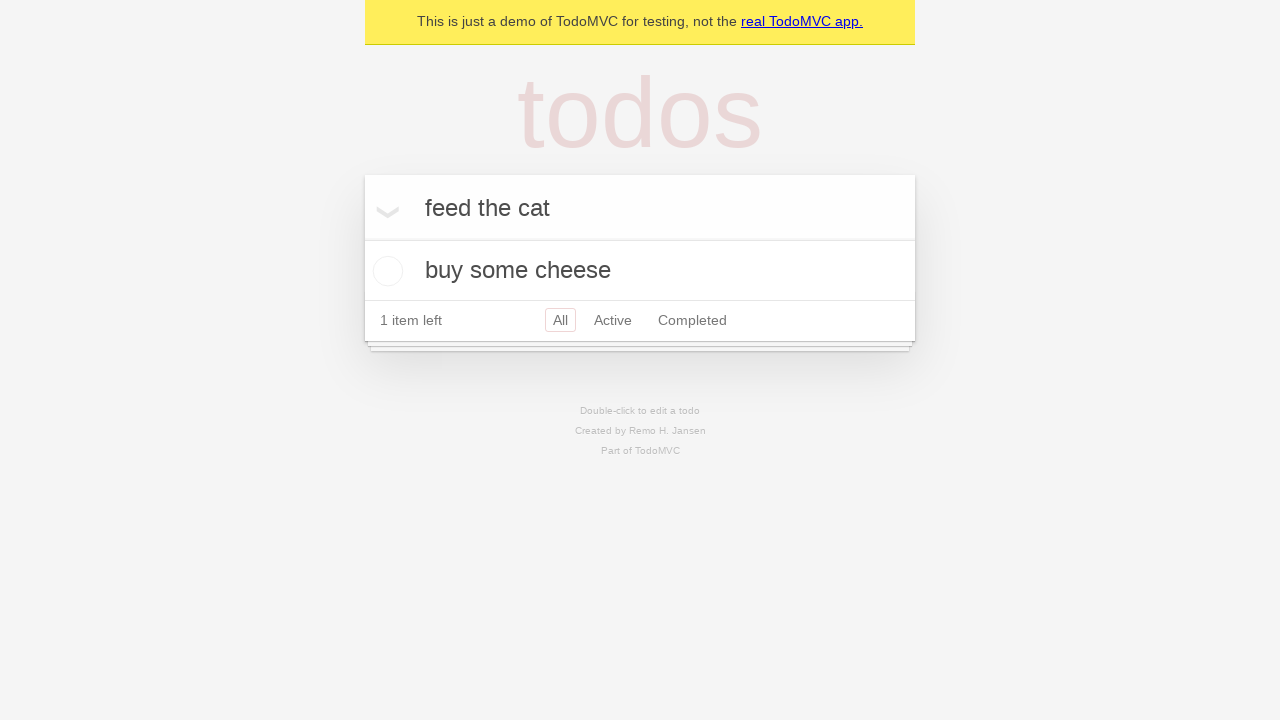

Pressed Enter to add second todo item on internal:attr=[placeholder="What needs to be done?"i]
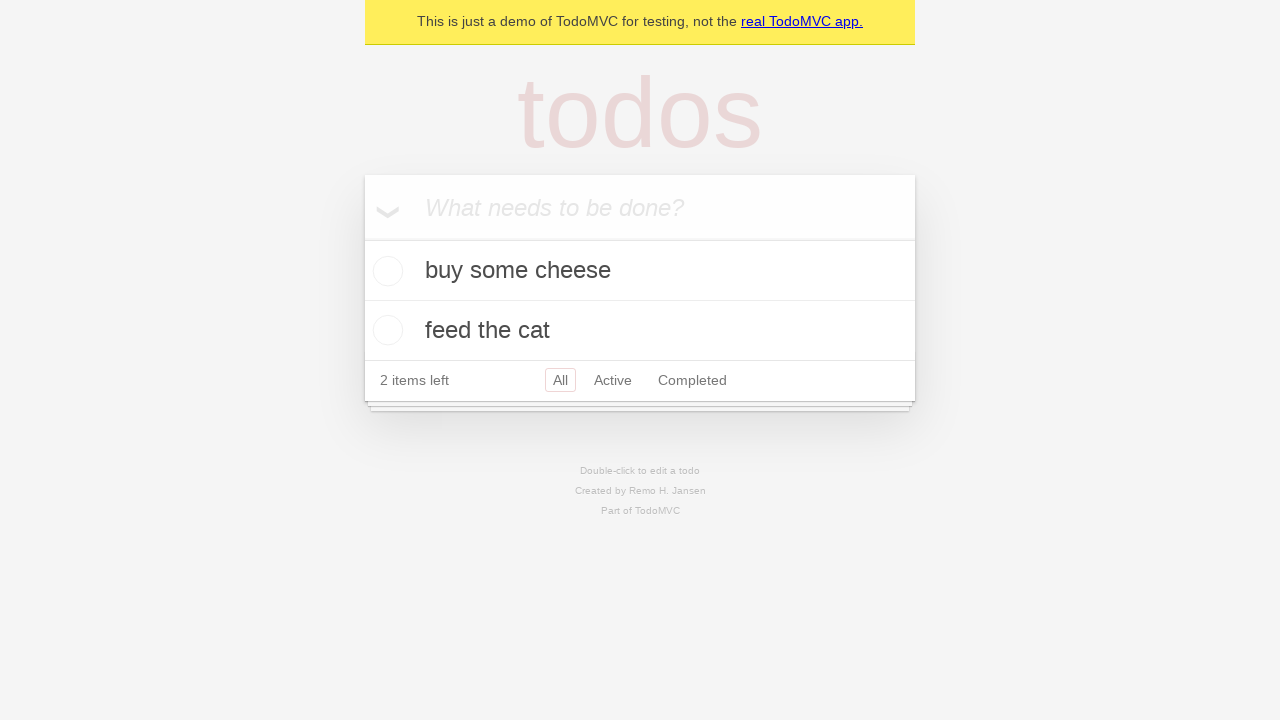

Filled todo input with 'book a doctors appointment' on internal:attr=[placeholder="What needs to be done?"i]
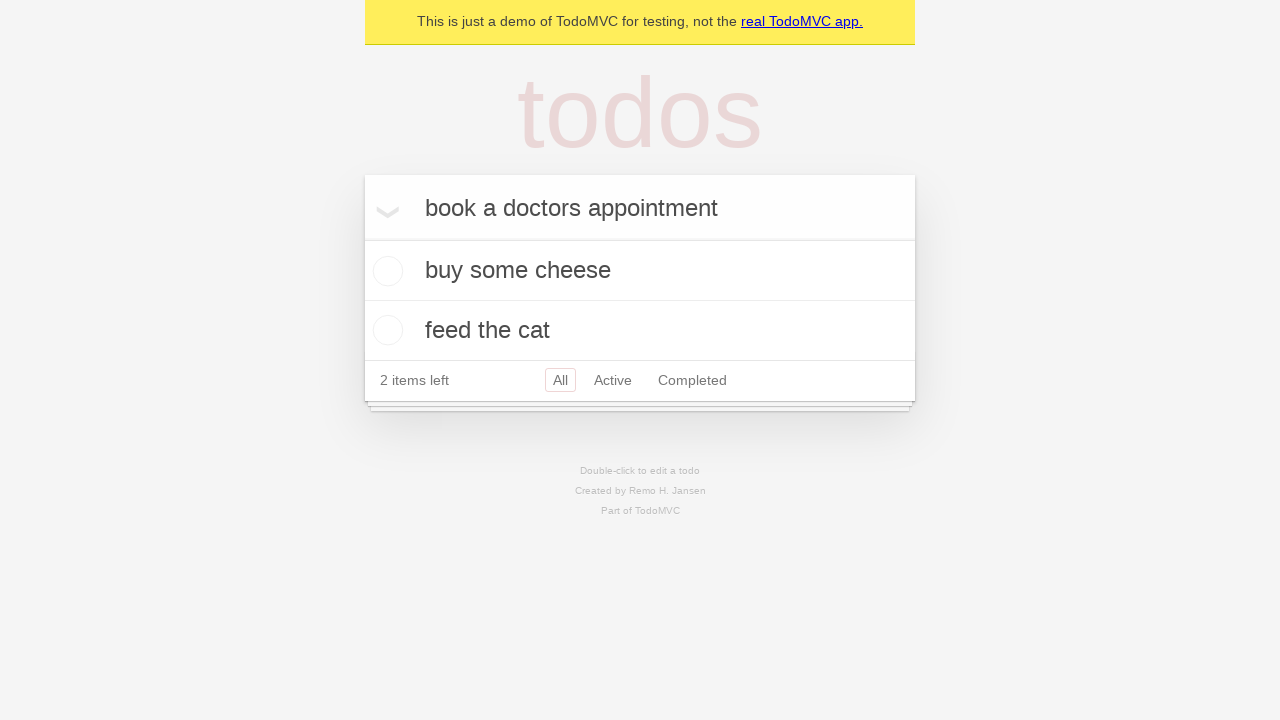

Pressed Enter to add third todo item on internal:attr=[placeholder="What needs to be done?"i]
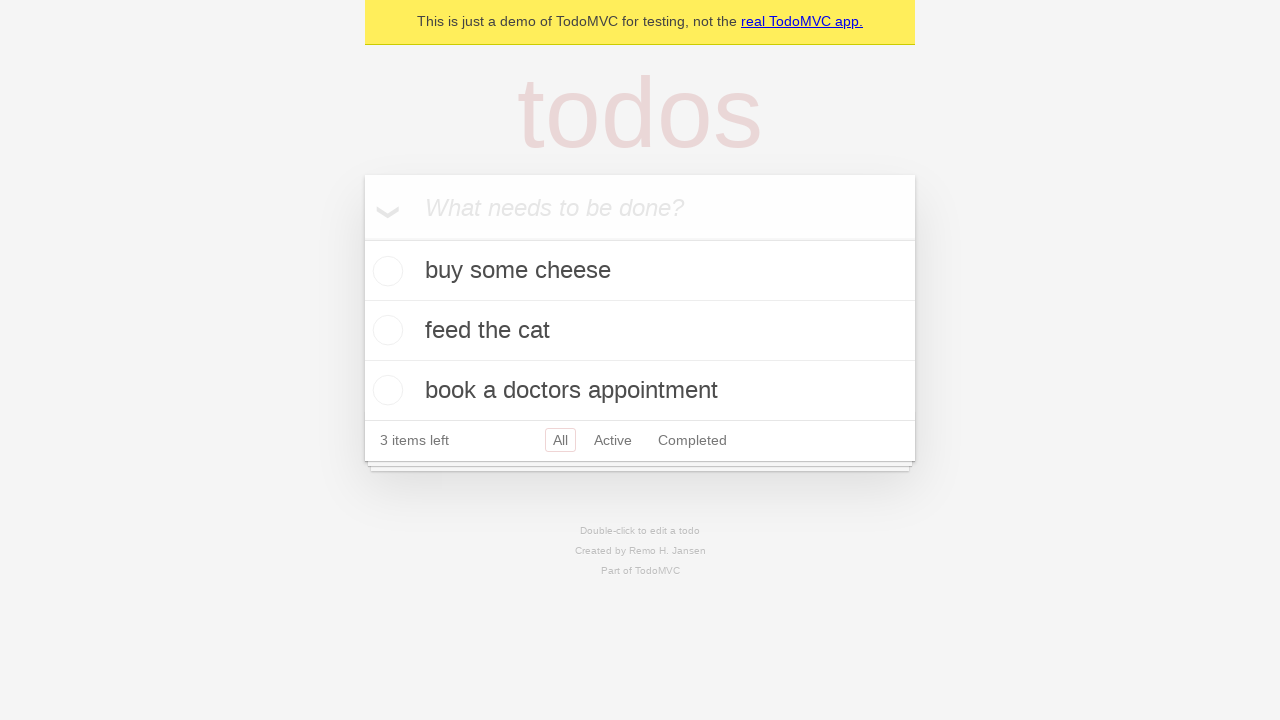

Checked the first todo item to mark it as completed at (385, 271) on .todo-list li .toggle >> nth=0
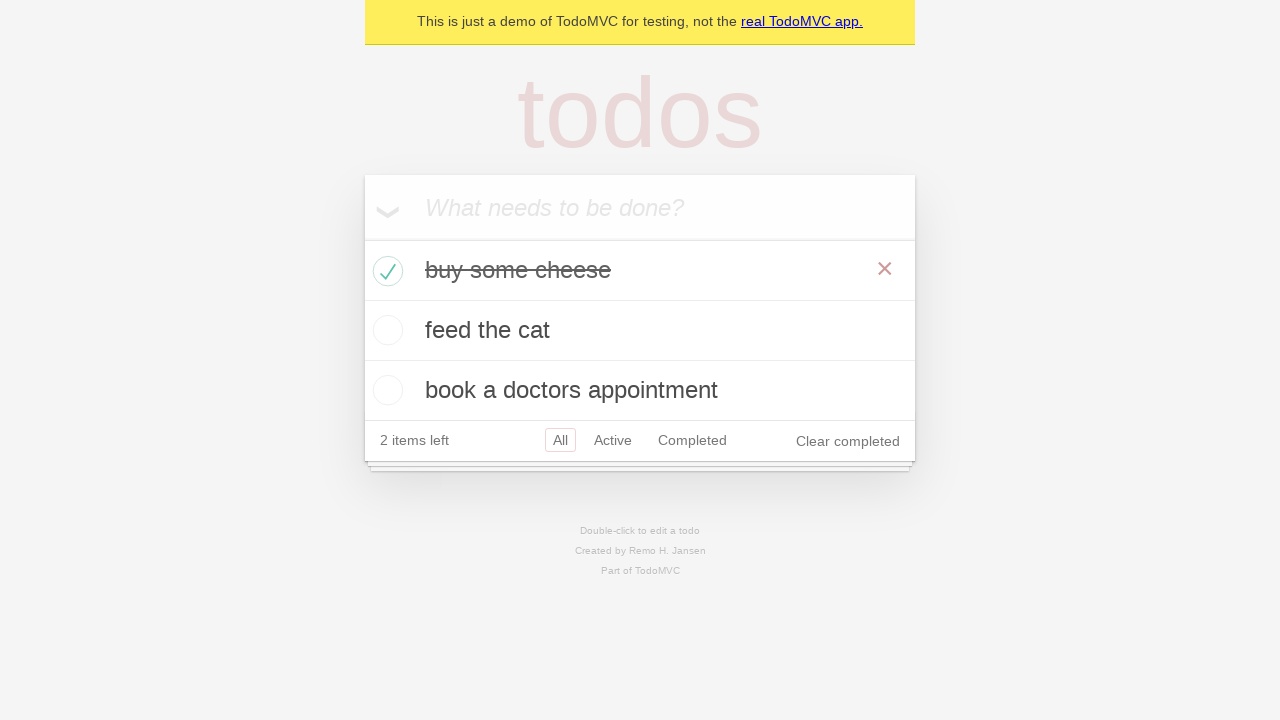

Clear completed button is now visible after marking item as complete
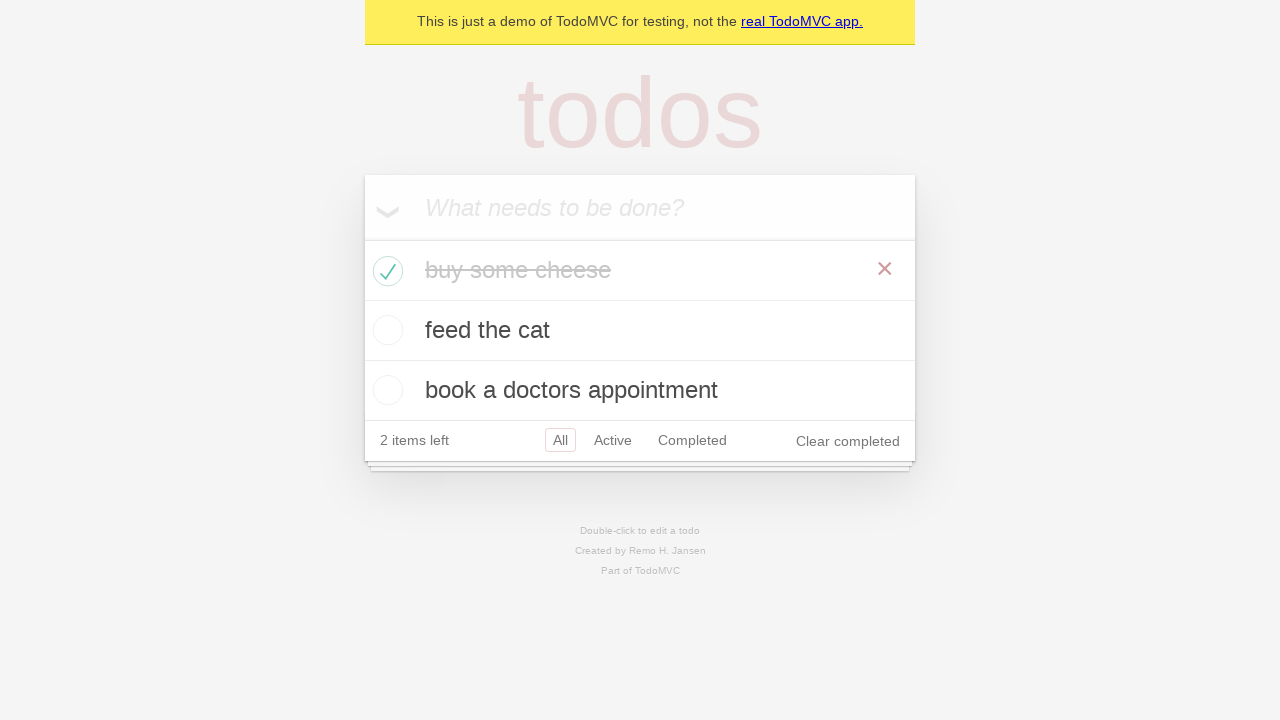

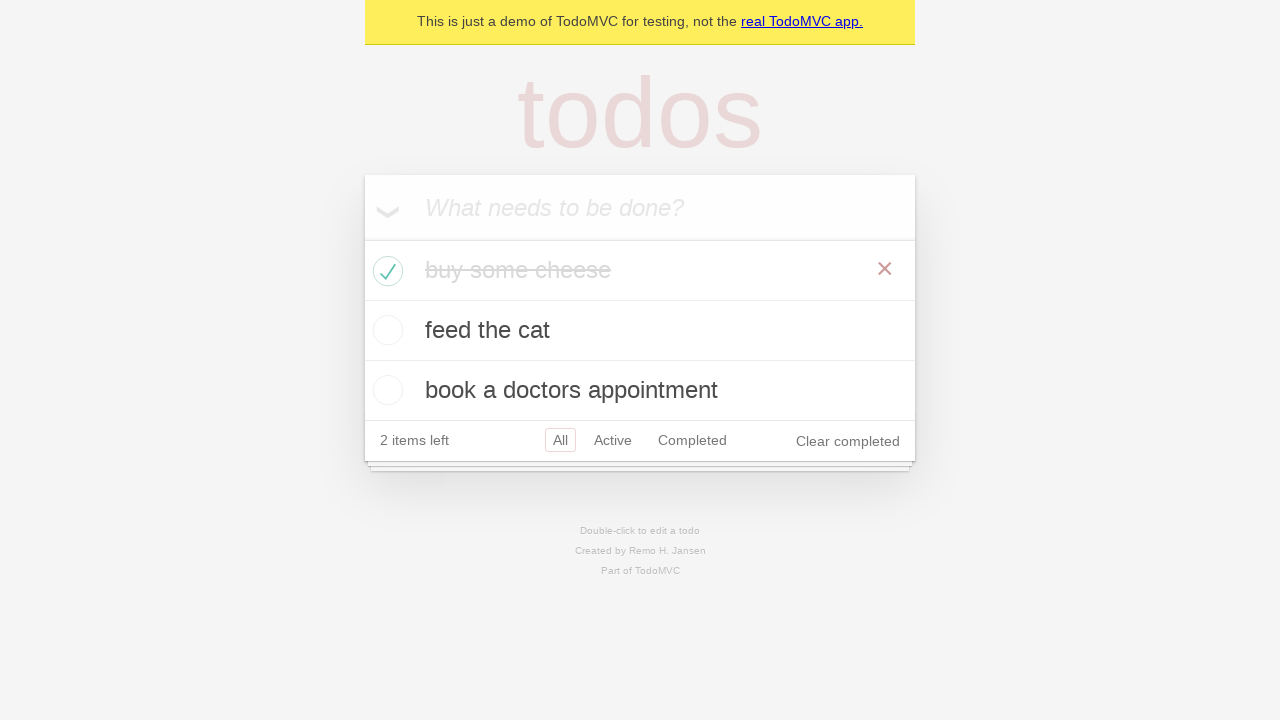